Fills out a multi-field form including text inputs, radio buttons, checkboxes, dropdown selection, and date picker

Starting URL: https://formy-project.herokuapp.com/form

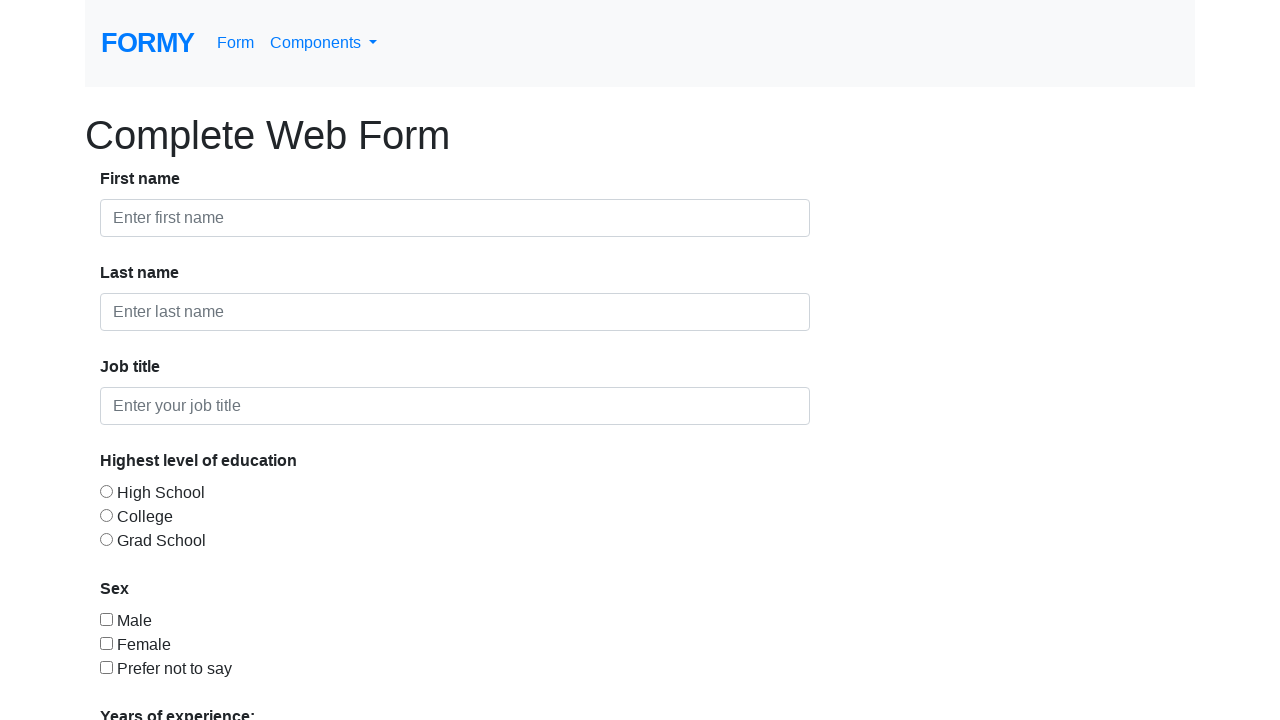

Filled first name field with 'Hadi' on #first-name
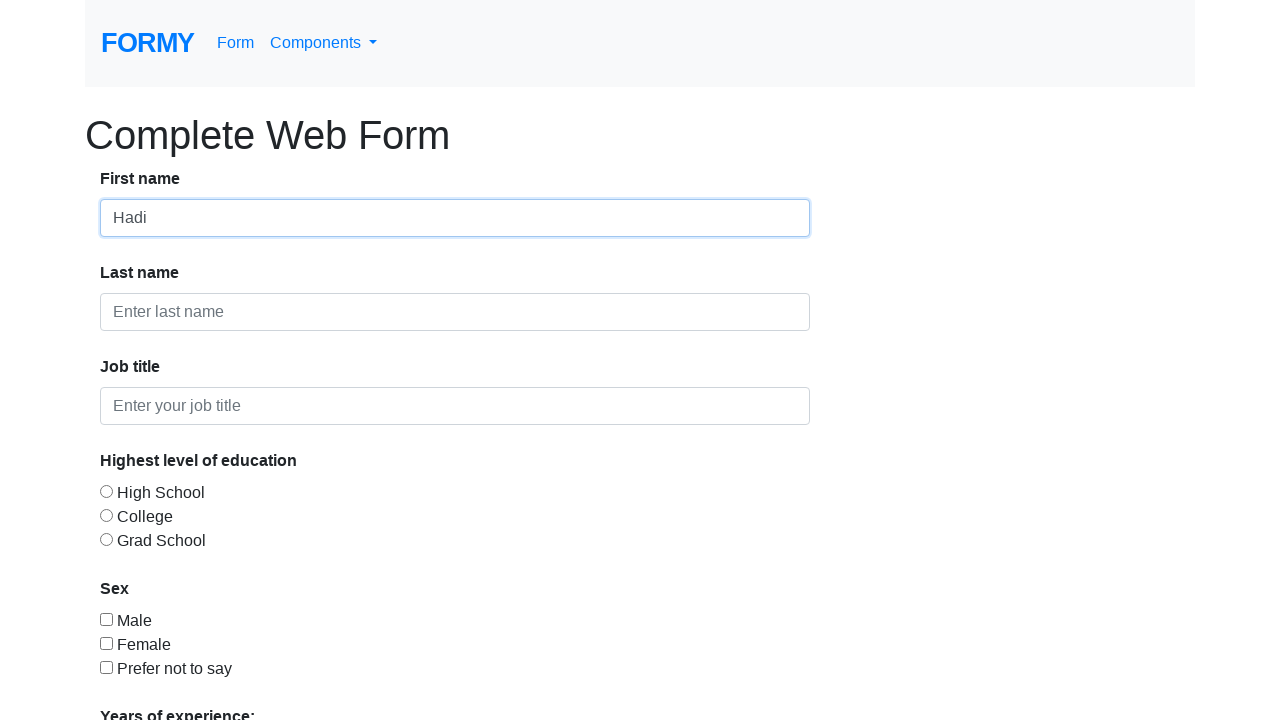

Filled last name field with 'Kurniawan' on #last-name
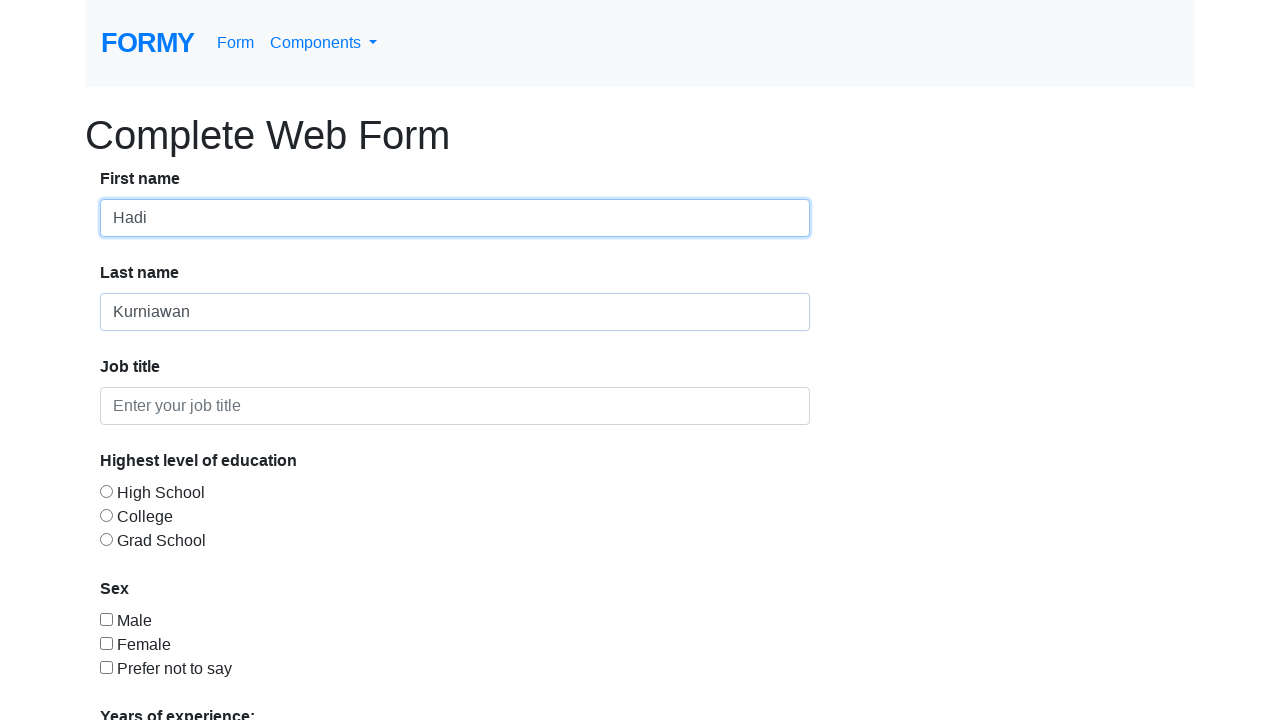

Filled job title field with 'Software Developer' on #job-title
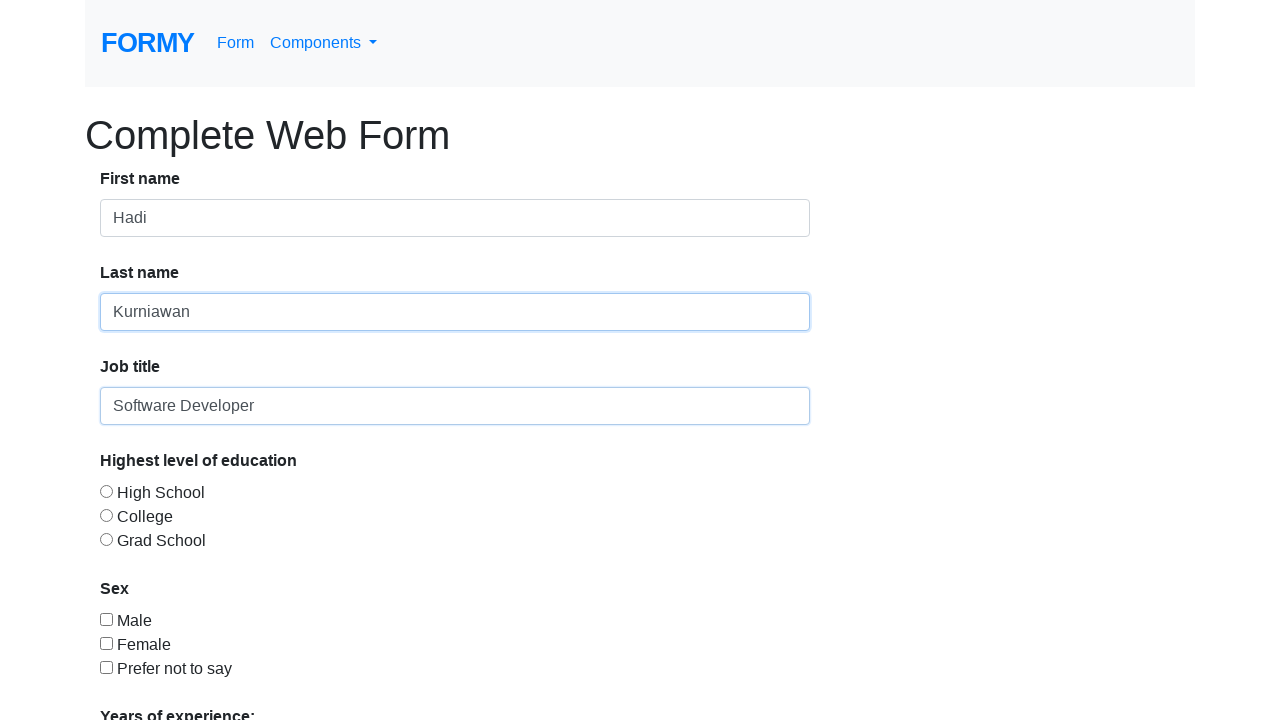

Selected college radio button at (106, 515) on #radio-button-2
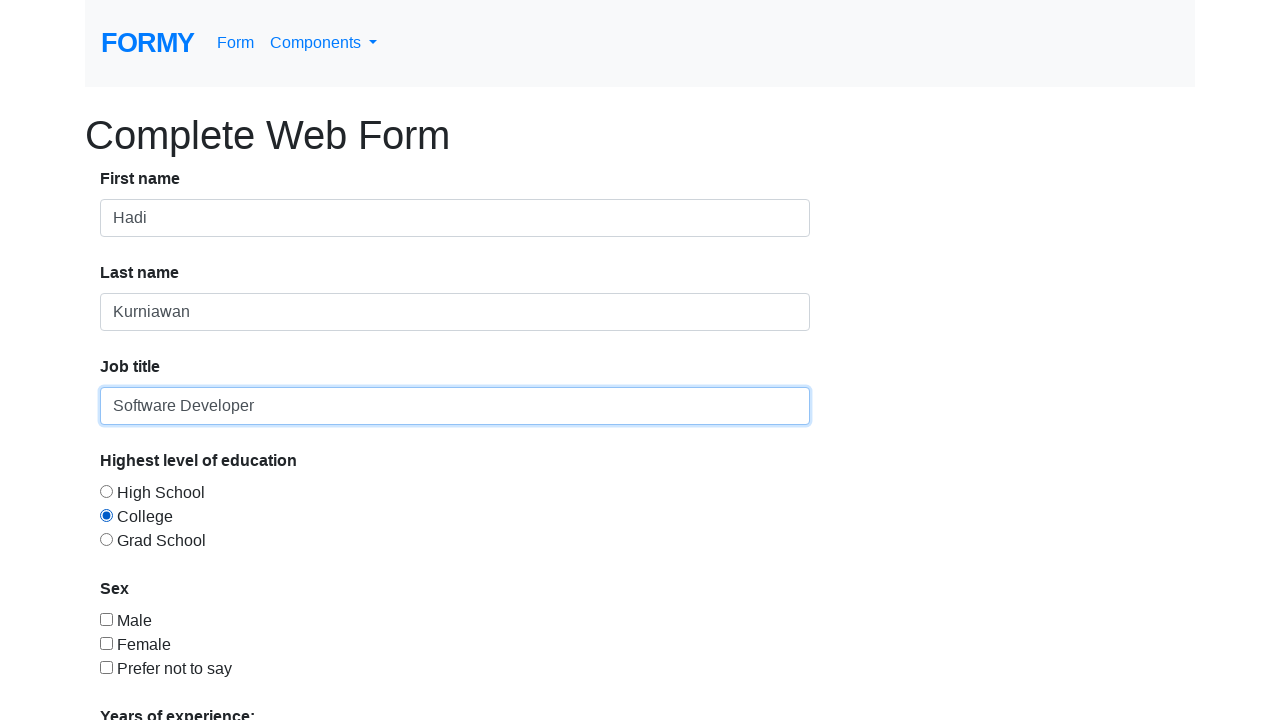

Checked the male checkbox at (106, 619) on #checkbox-1
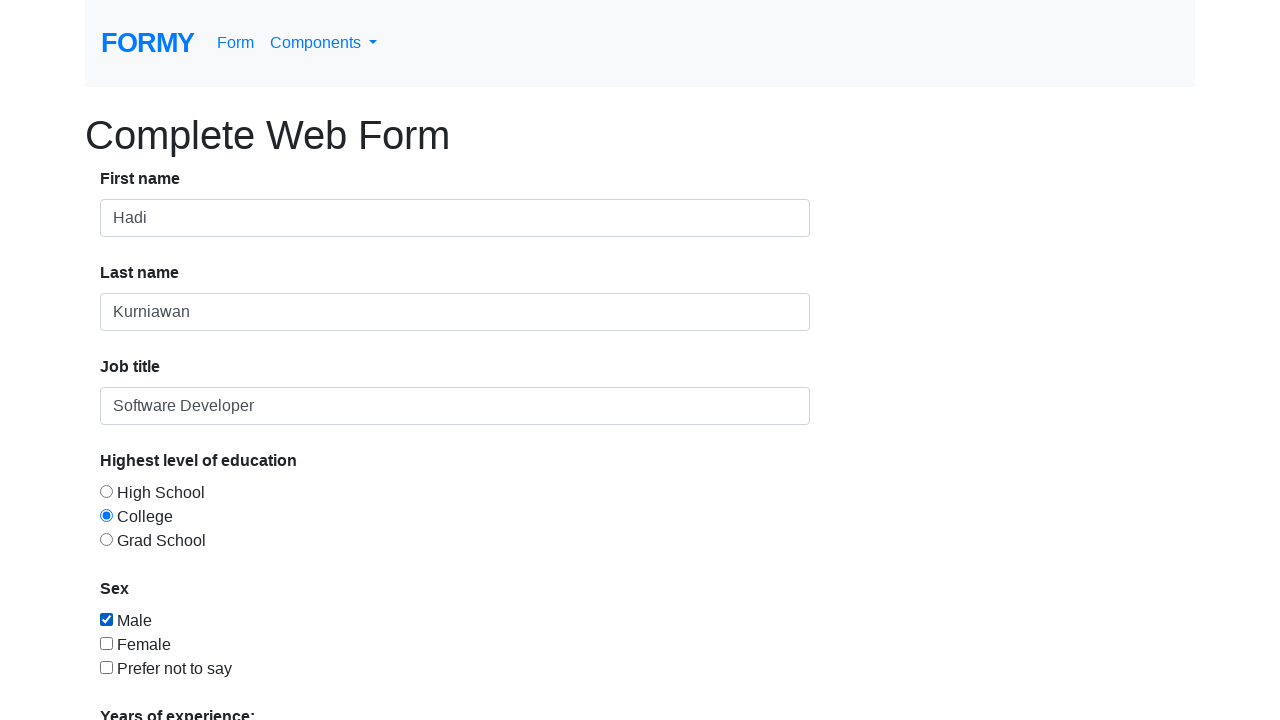

Selected option from dropdown menu on #select-menu
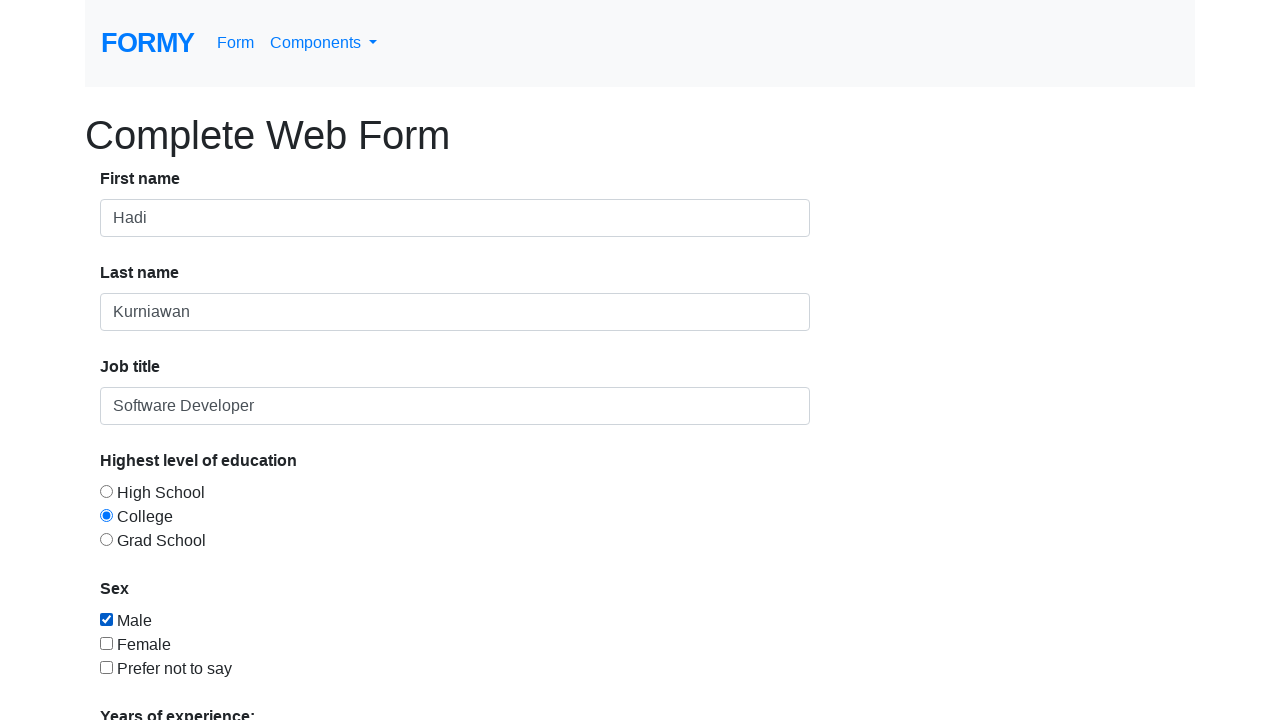

Filled date picker with '10/10/2022' on #datepicker
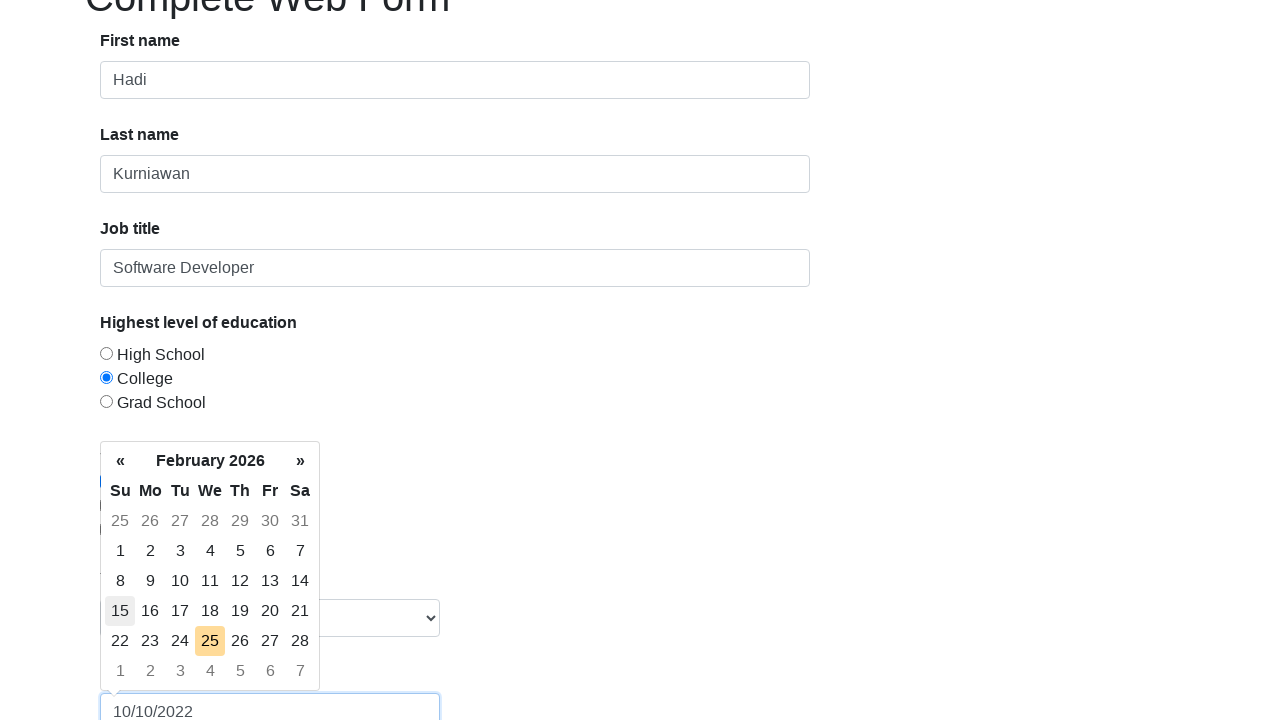

Pressed Enter to submit the date on #datepicker
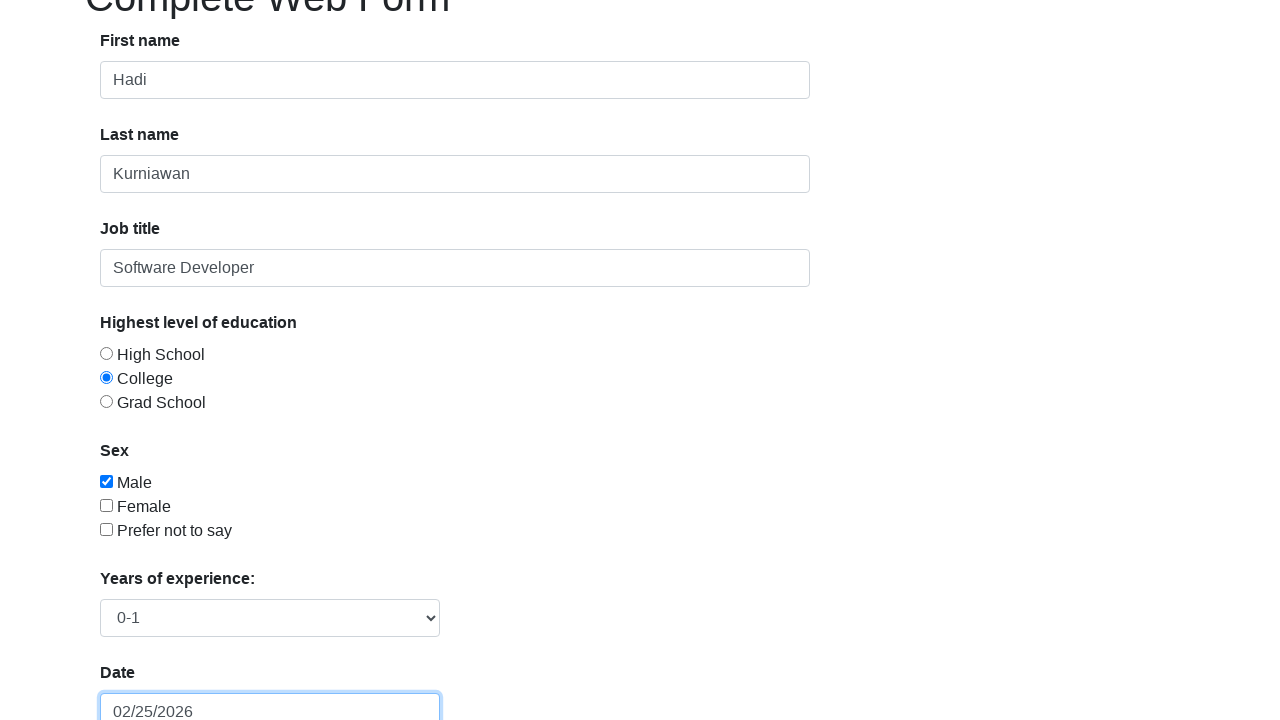

Scrolled down the page by 600 pixels
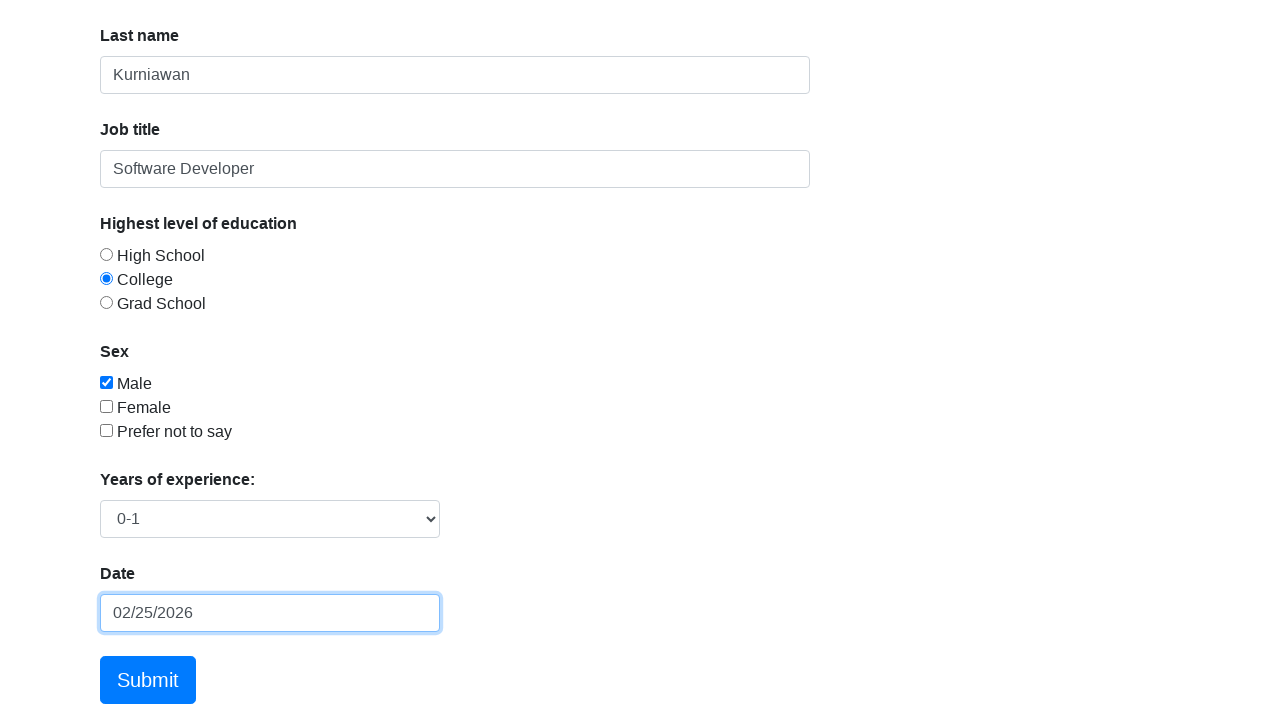

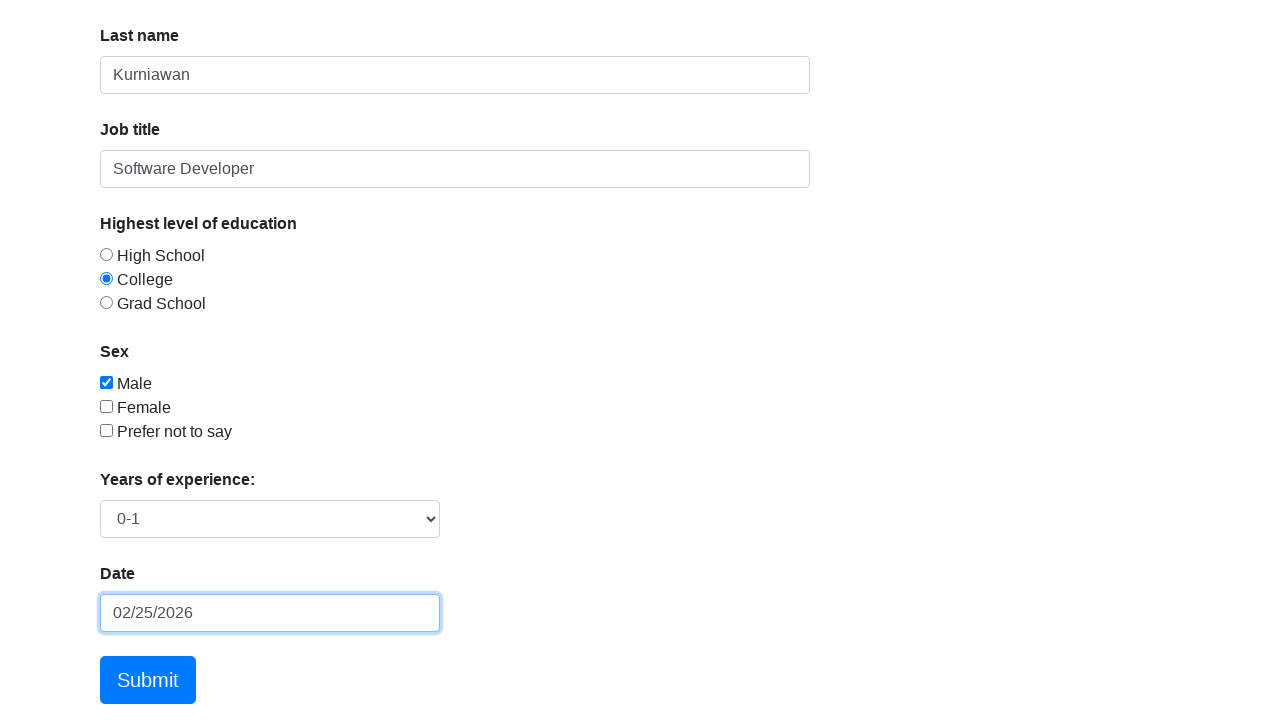